Navigates to a test automation website, then navigates to YouTube, and prints the window handle

Starting URL: https://testotomasyonu.com

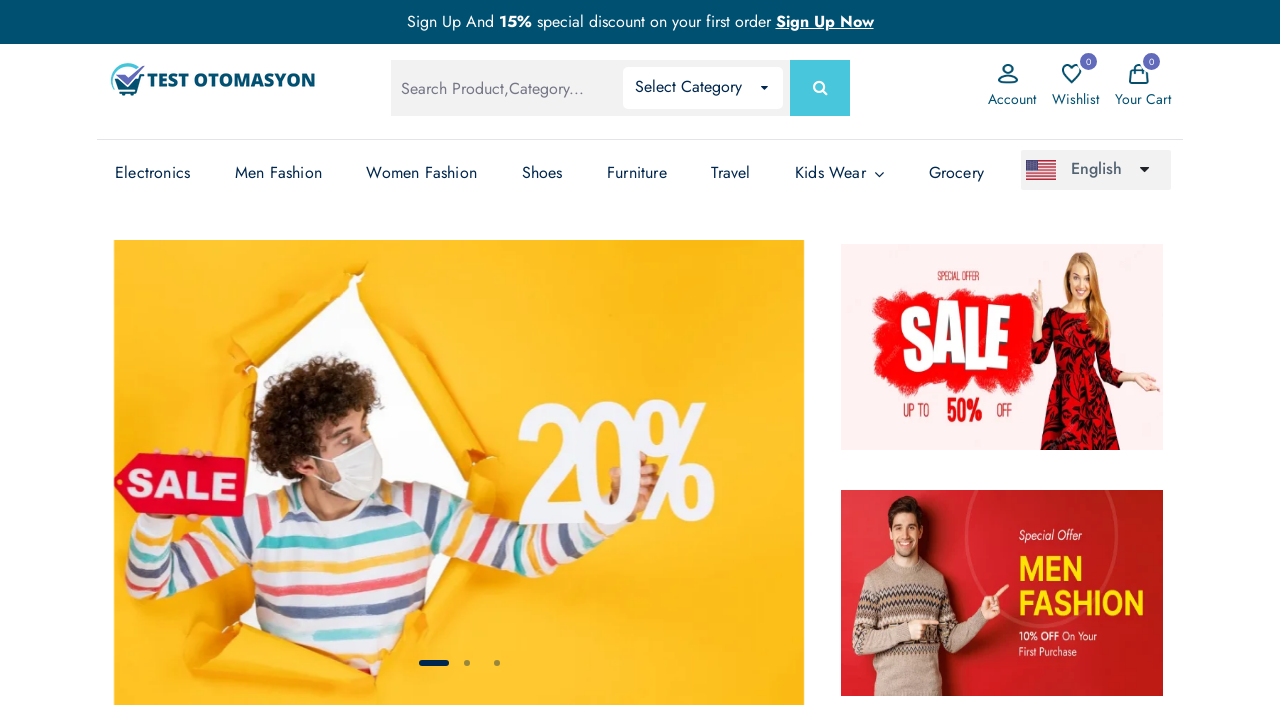

Navigated to test automation website https://testotomasyonu.com
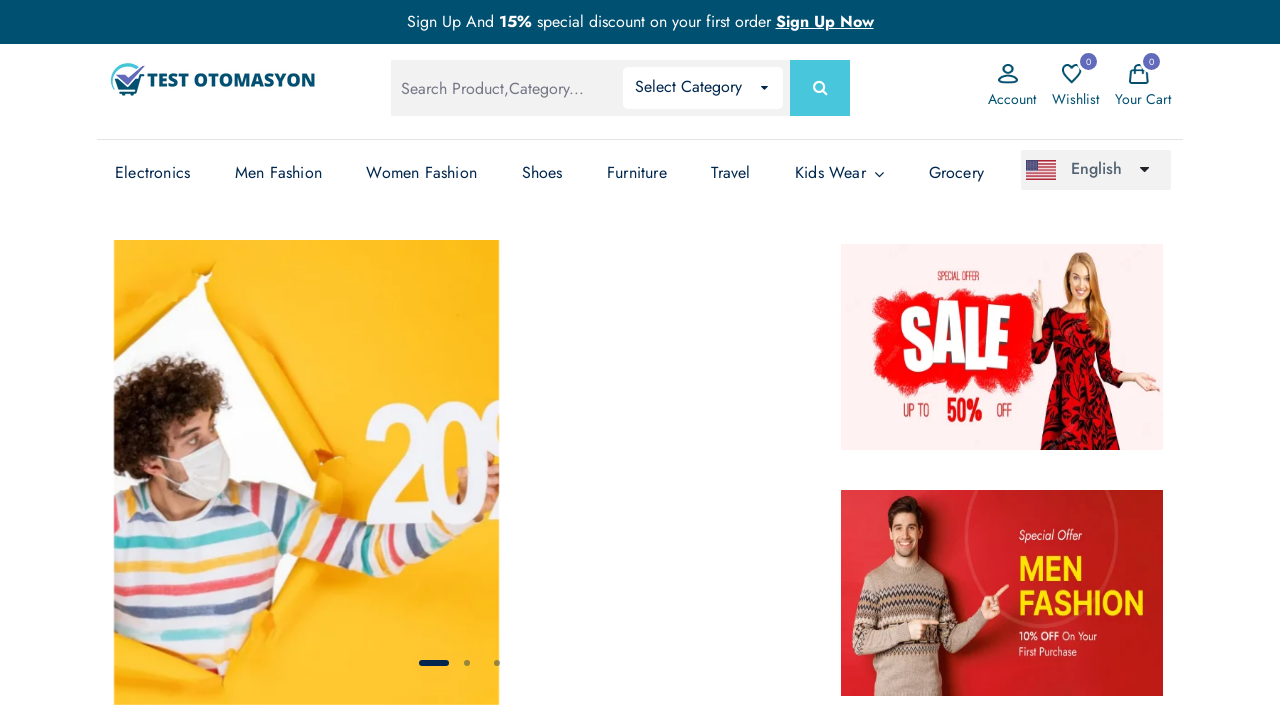

Navigated to YouTube
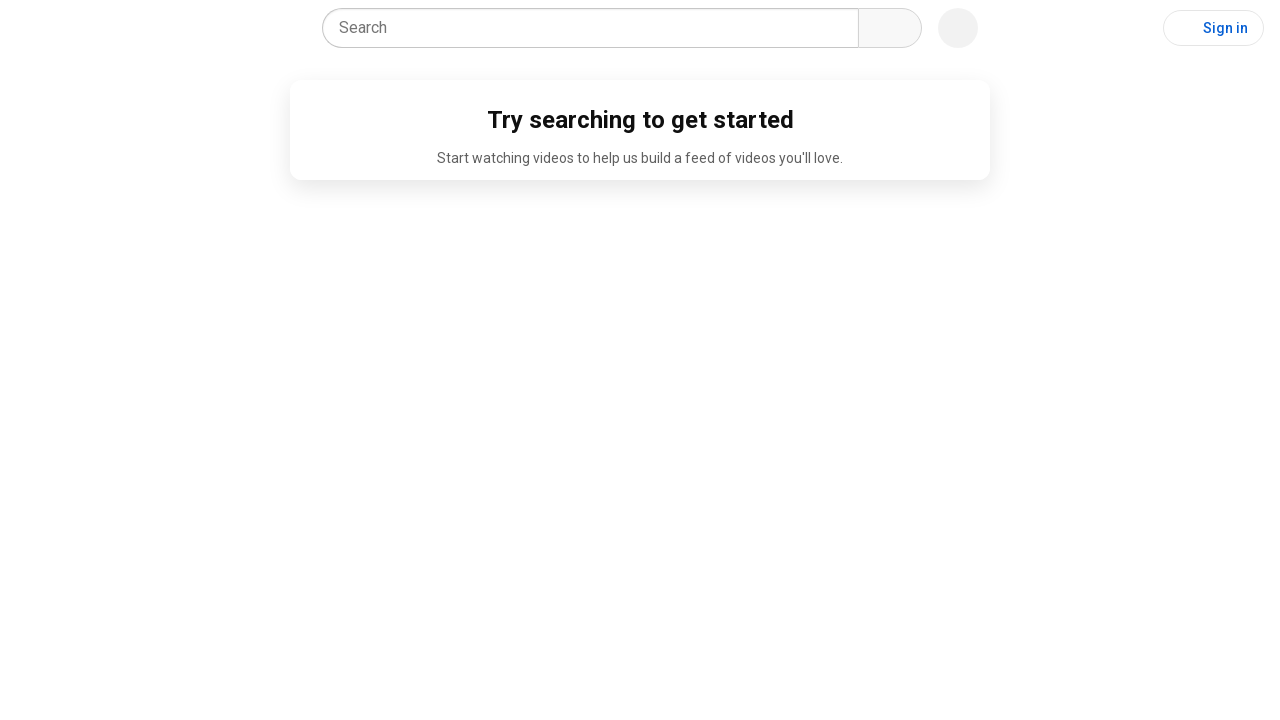

Retrieved and printed window handle URL
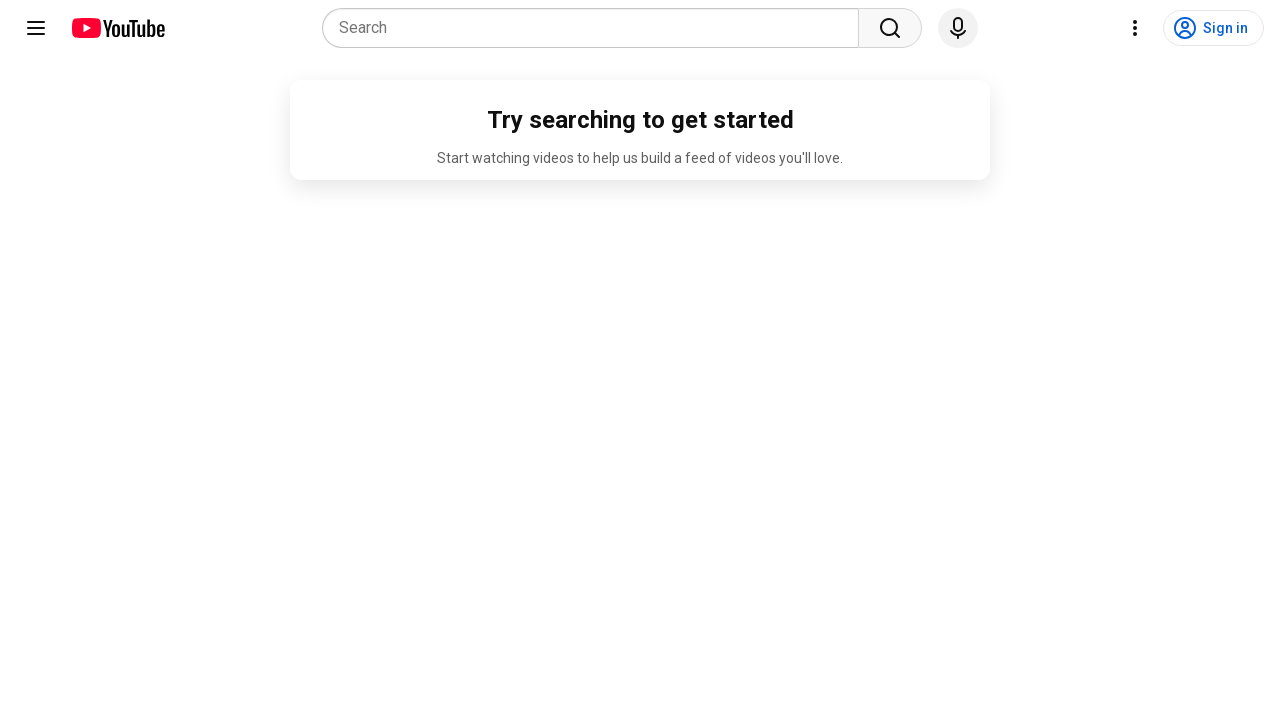

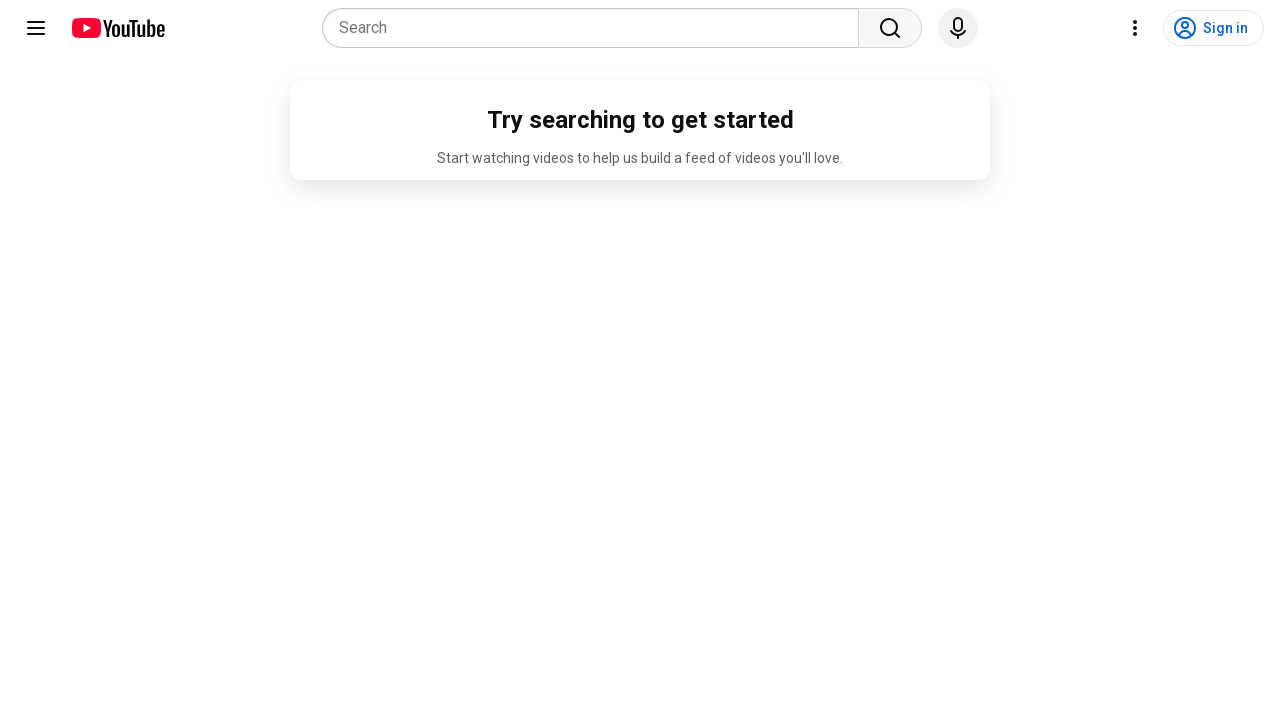